Tests file upload functionality by uploading a test file and submitting the form

Starting URL: https://the-internet.herokuapp.com/upload

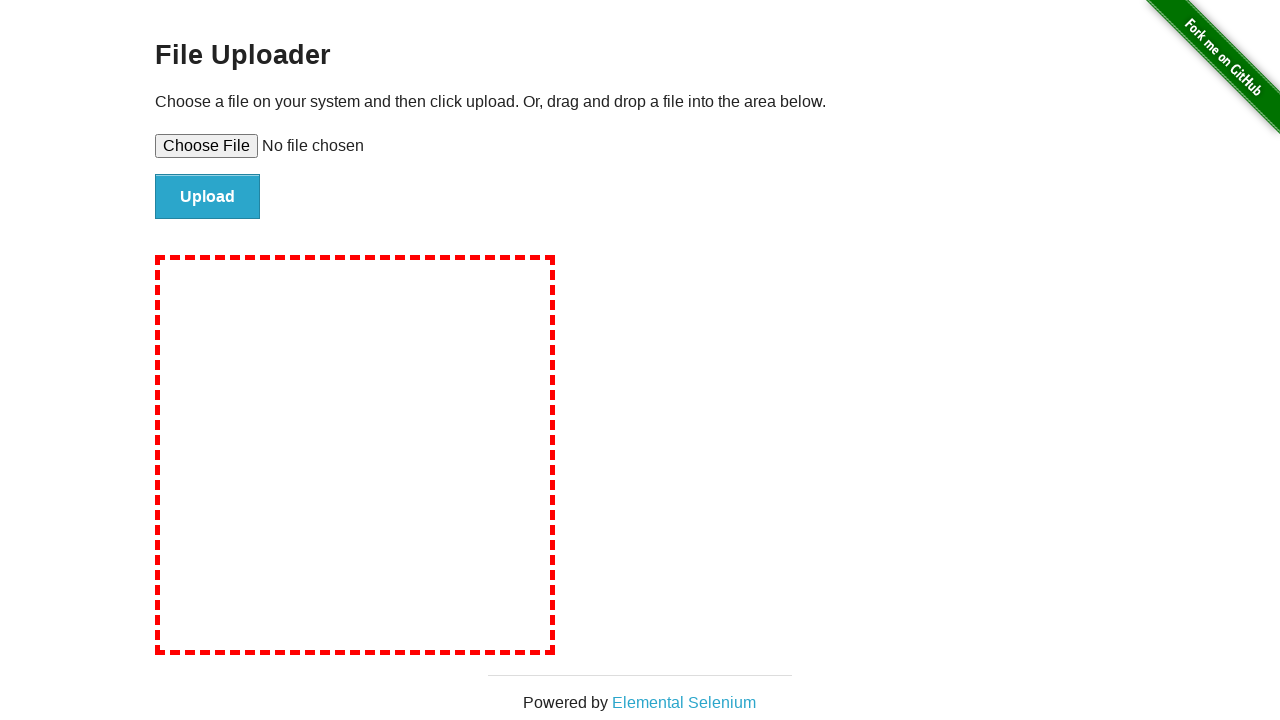

Created temporary test file for upload
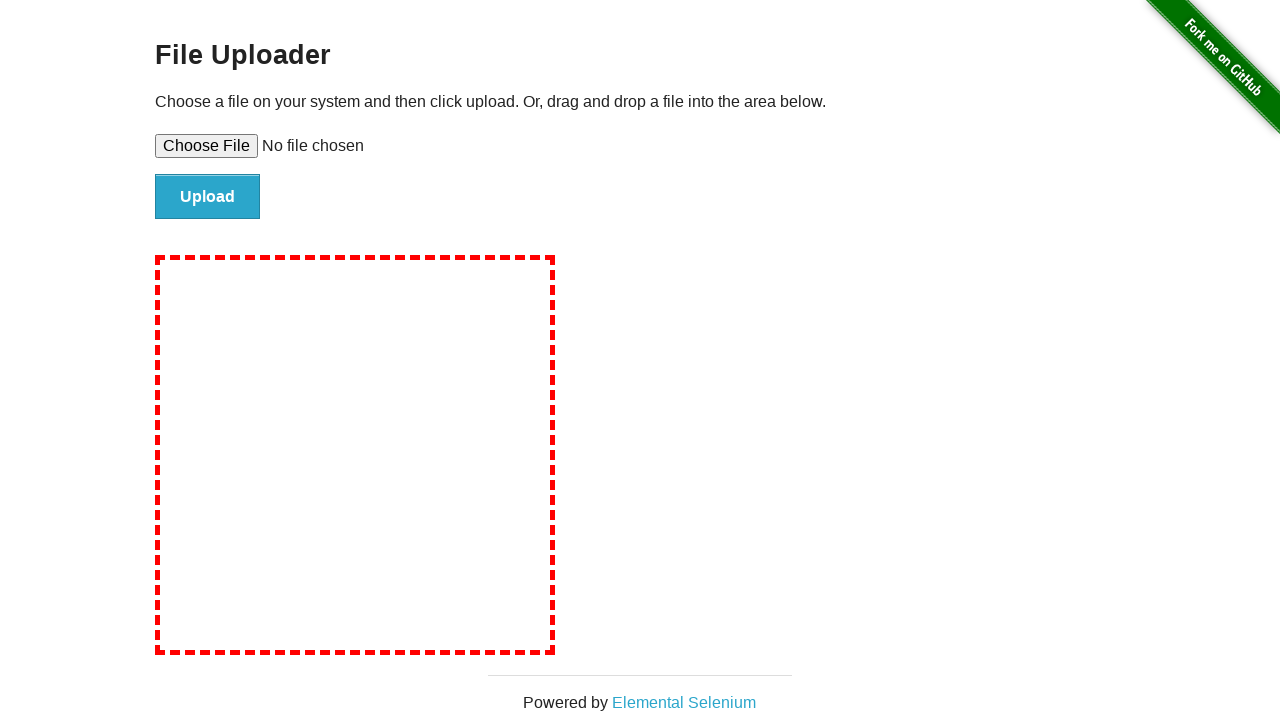

Selected test file for upload
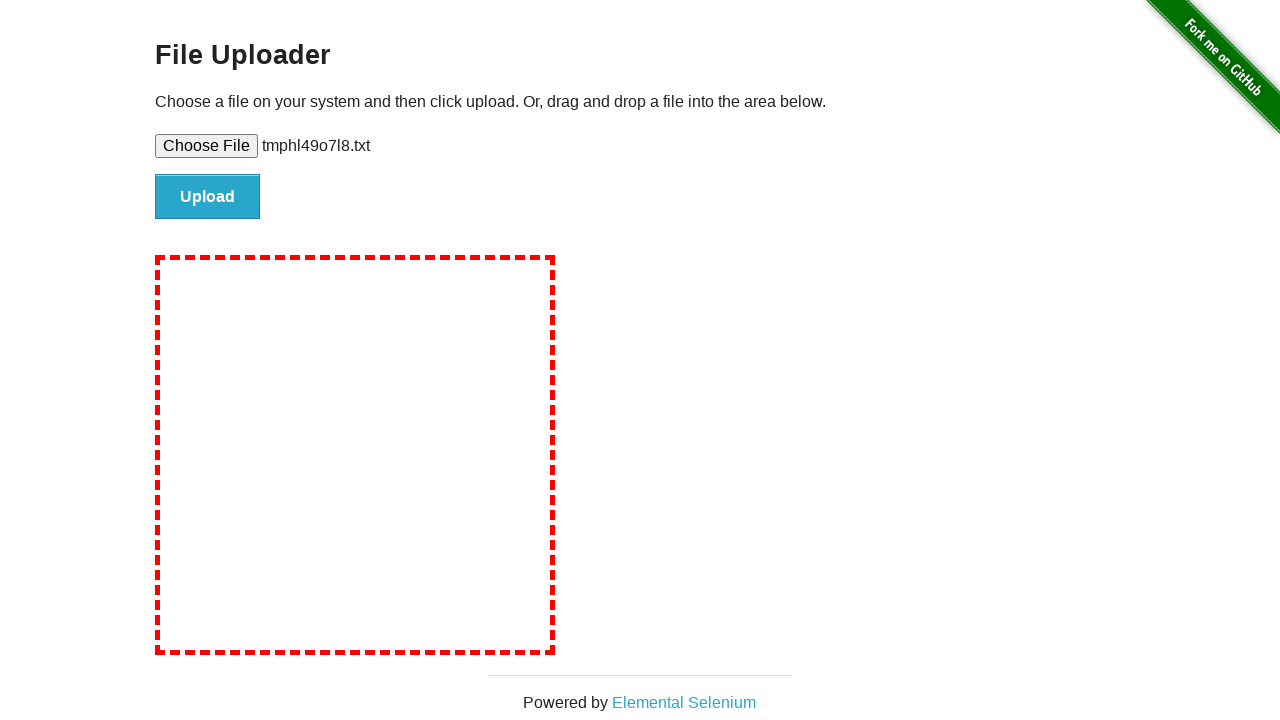

Clicked submit button to upload file at (208, 197) on #file-submit
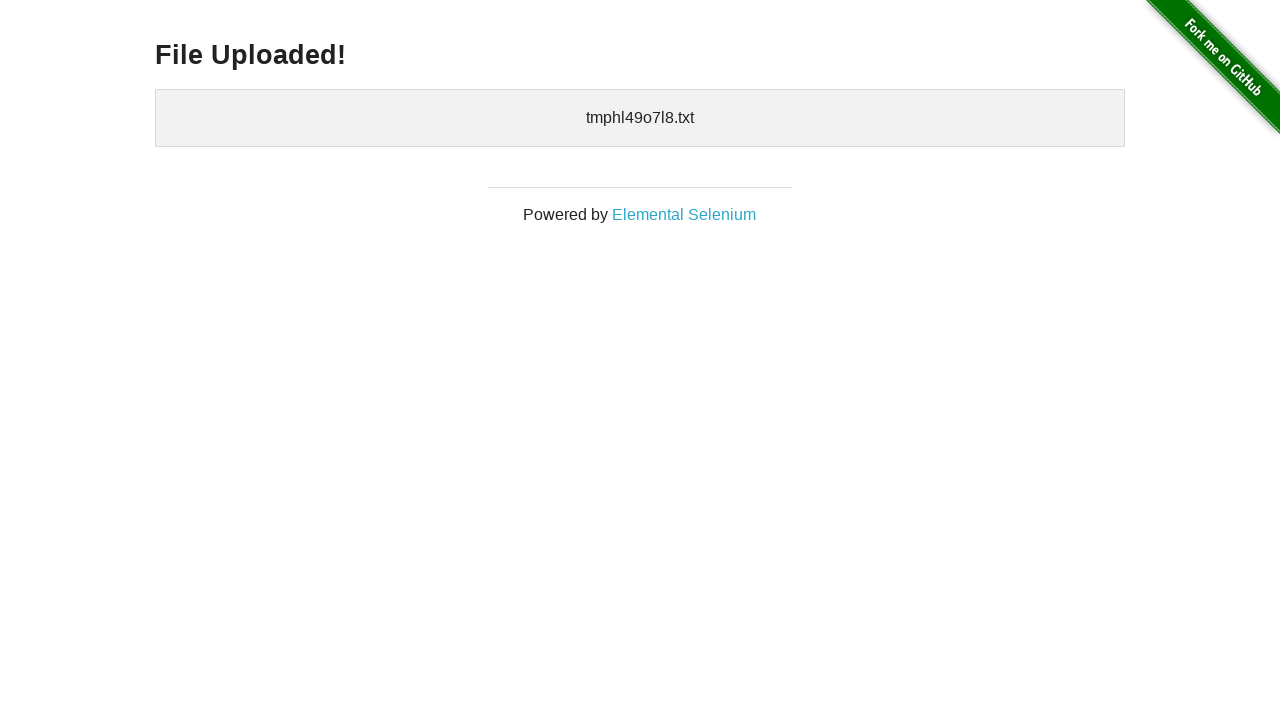

Cleaned up temporary test file
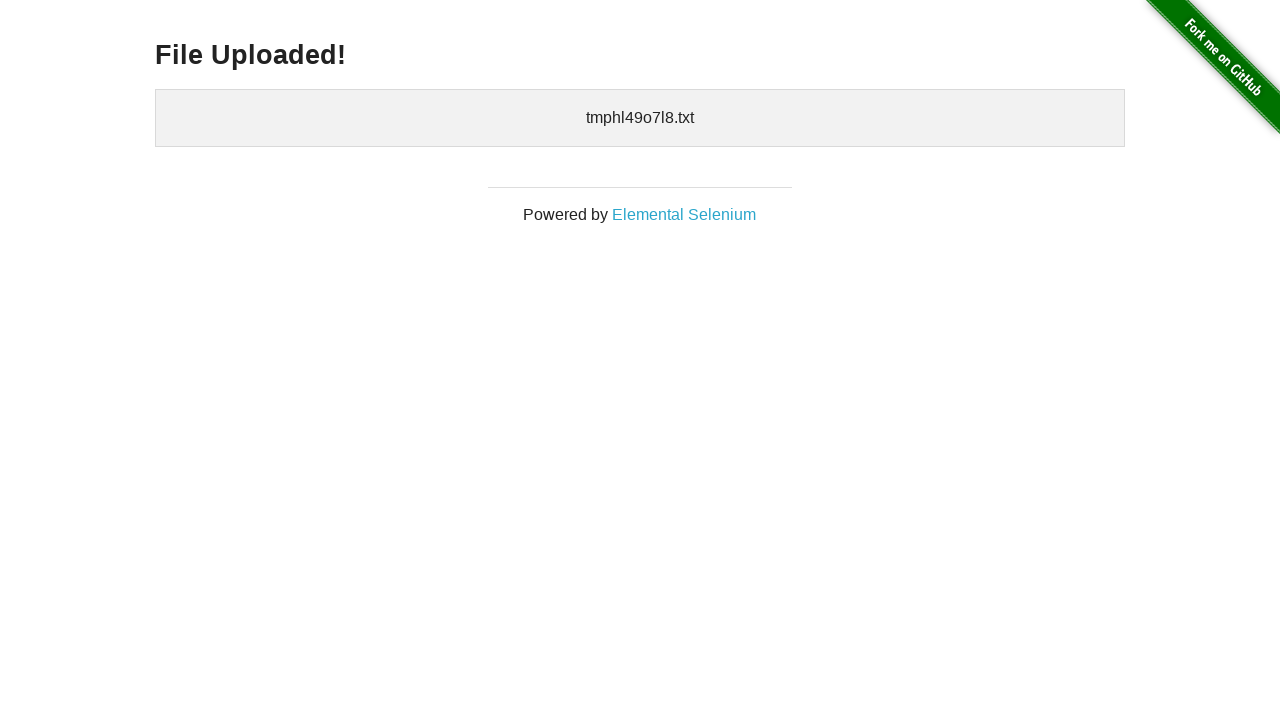

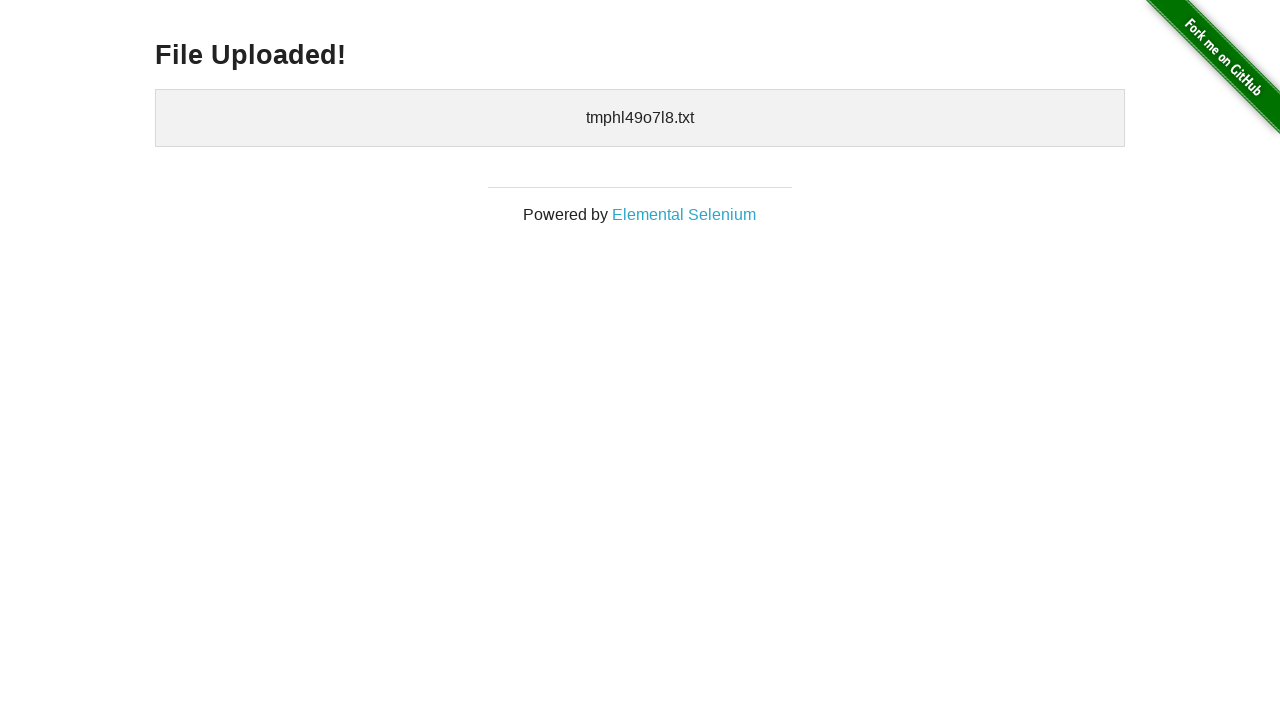